Navigates to the One Piece card game activities page, waits for activity listings to load, then clicks on an activity to view its details page and verifies the detail content loads.

Starting URL: https://onepiece-cardgame.cn/activity

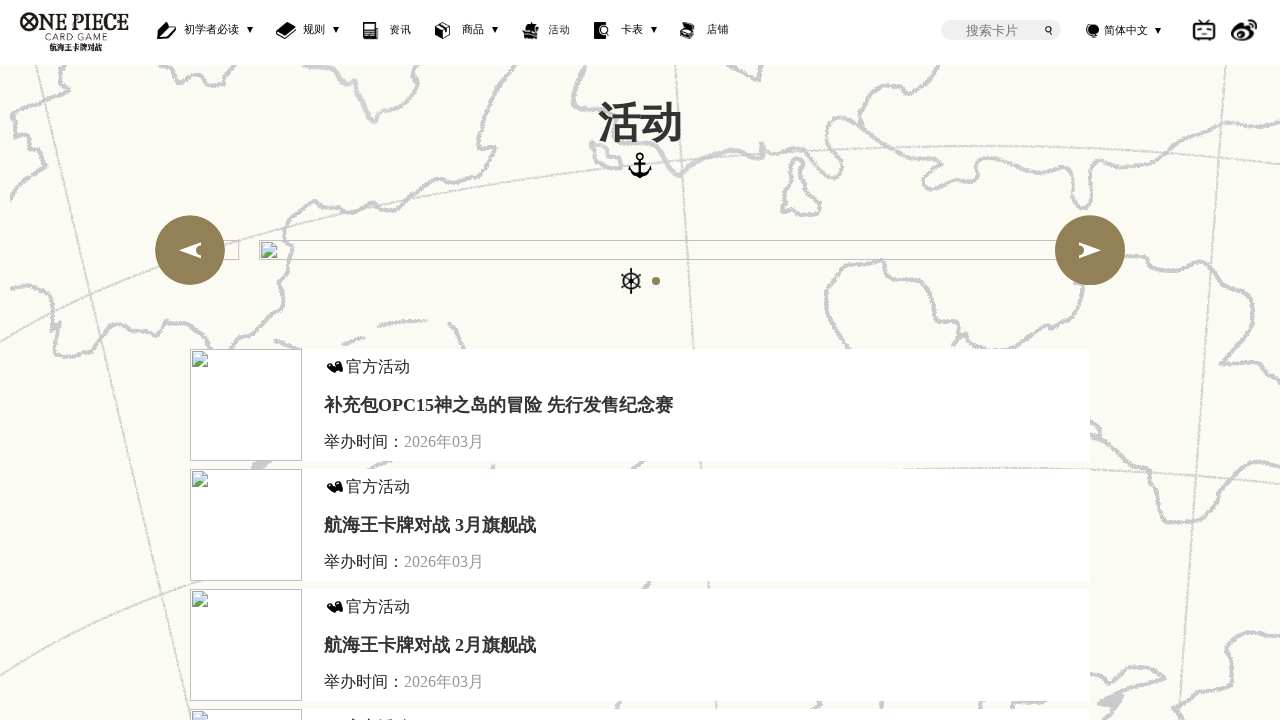

Waited for activities list to load
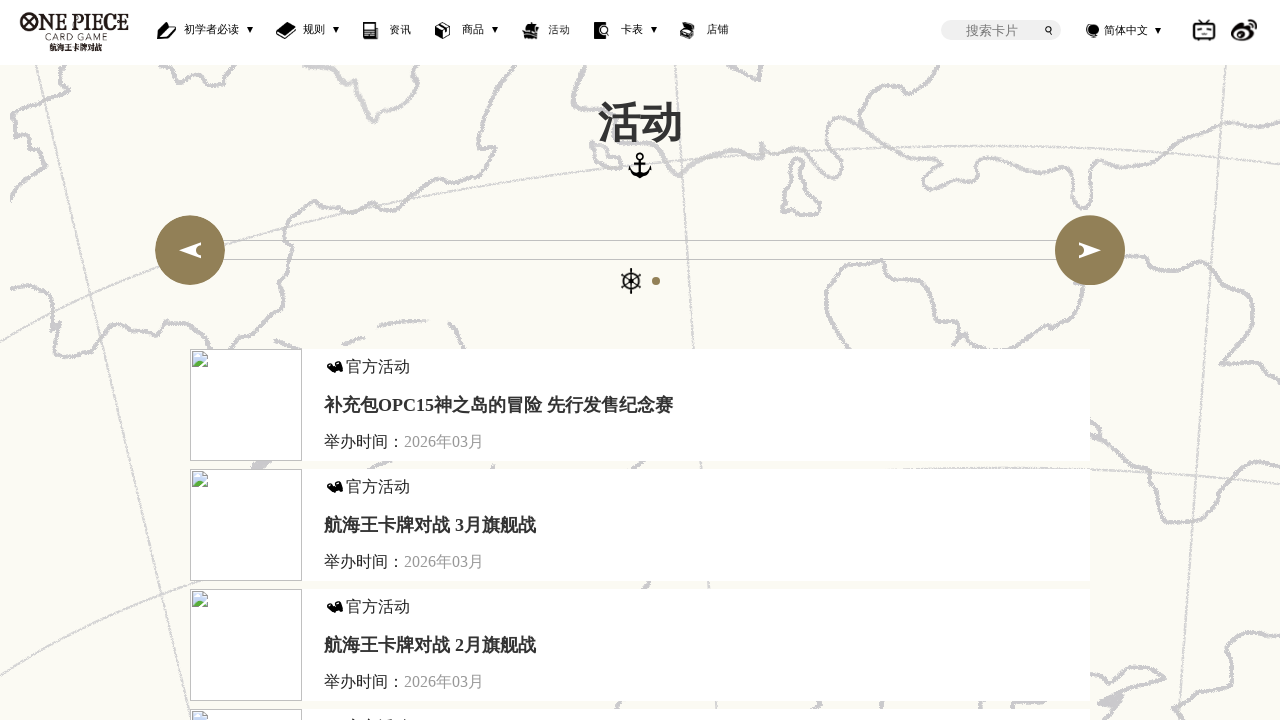

Waited for individual activity items to be visible
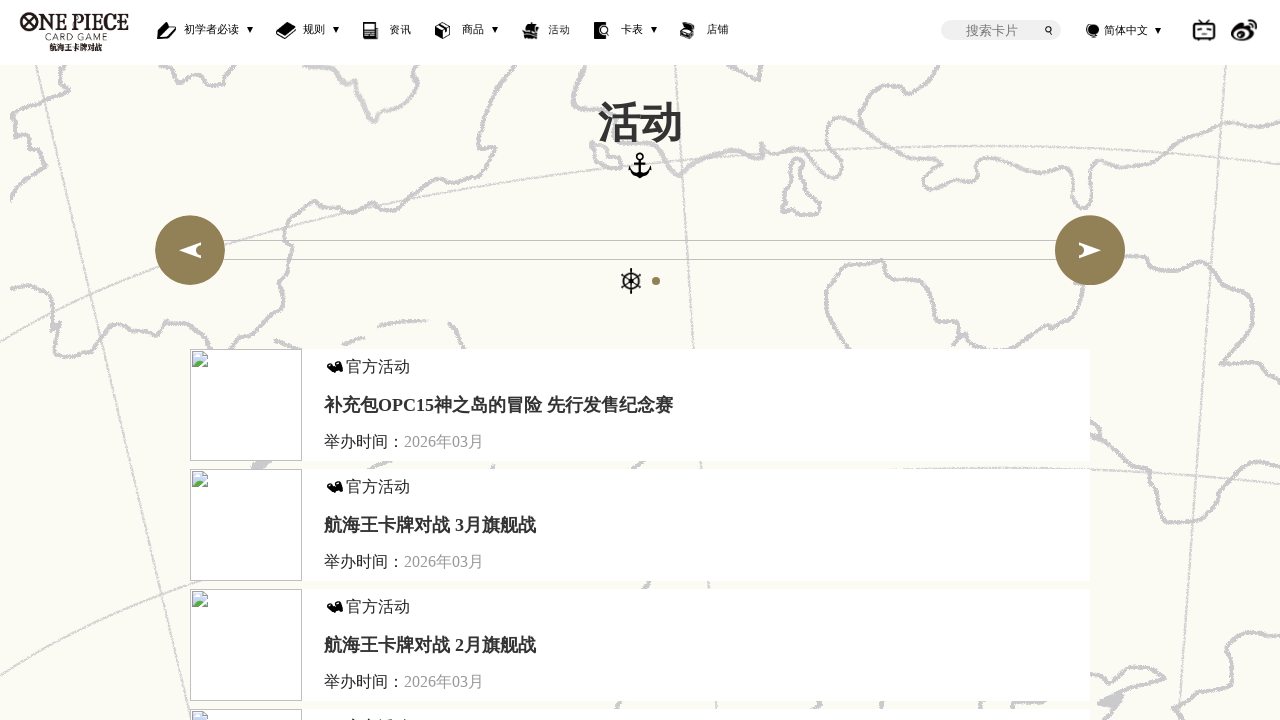

Clicked on the first activity item at (640, 405) on ul.activityInfo li:first-child
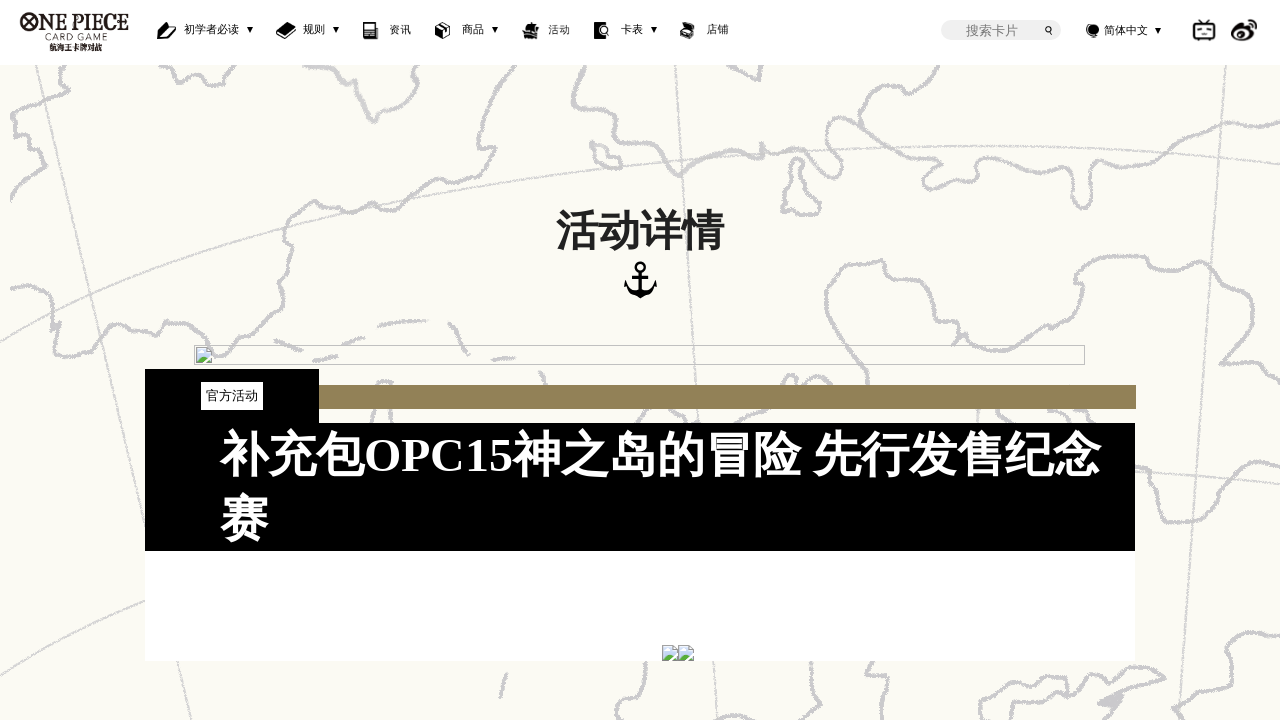

Waited for activity detail page to load with title section
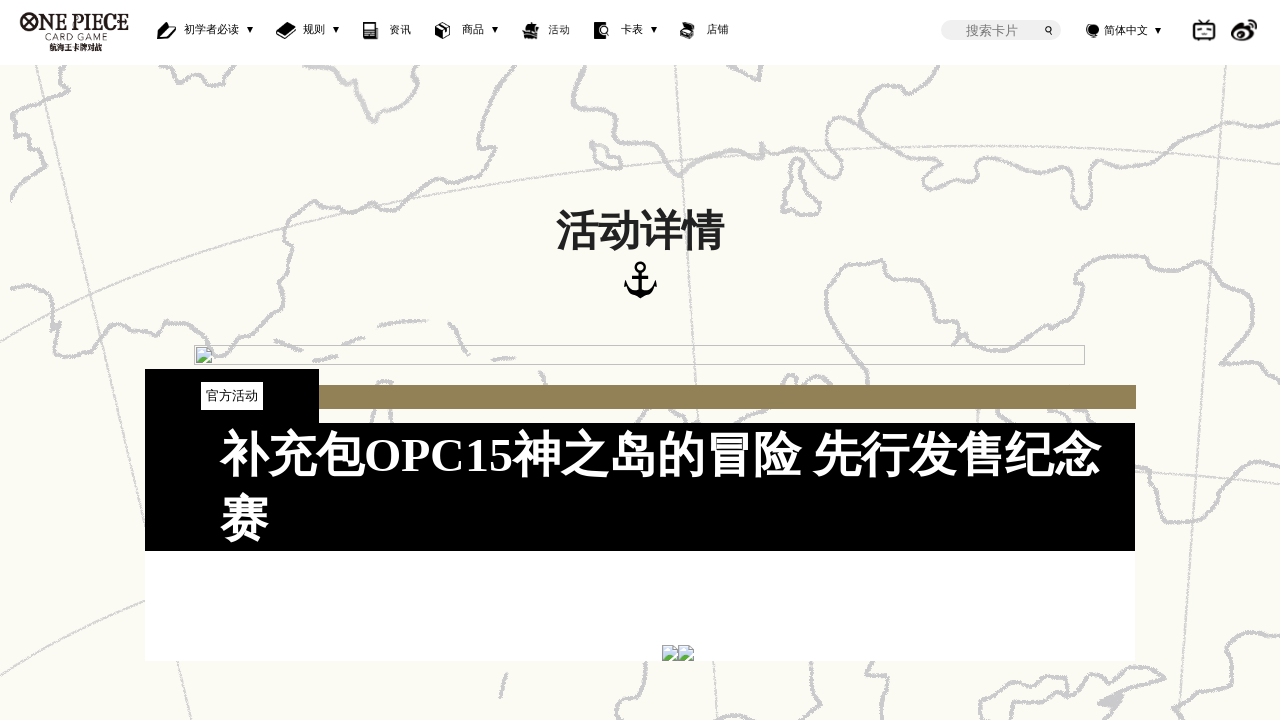

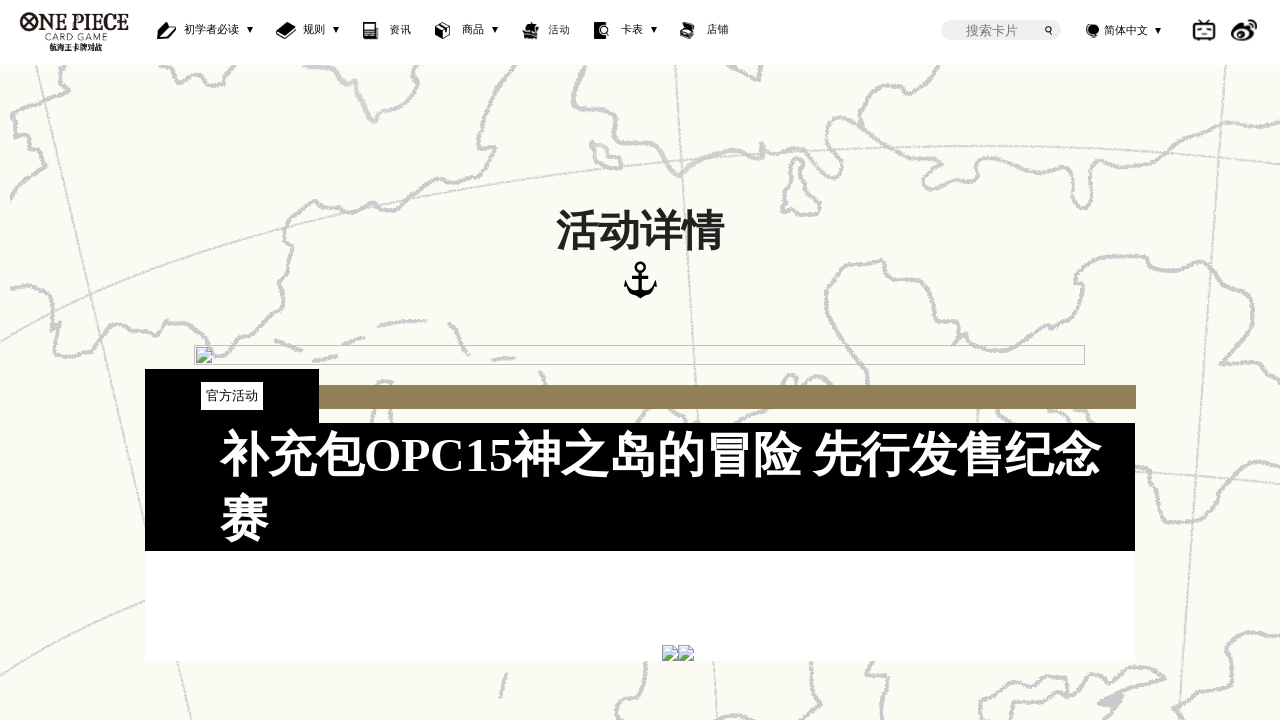